Tests the search functionality by entering a search query and pressing Enter

Starting URL: https://skillfactory.ru/free-events

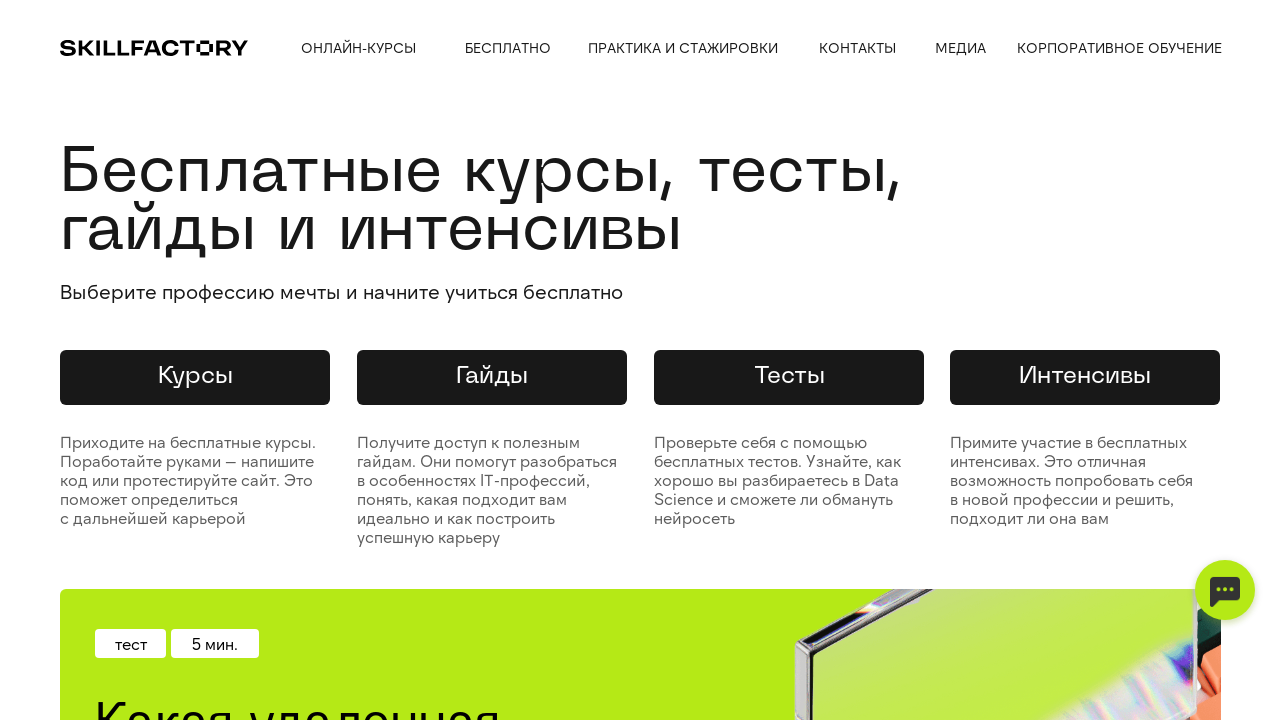

Filled search input with query 'Тест' on input[name='query']
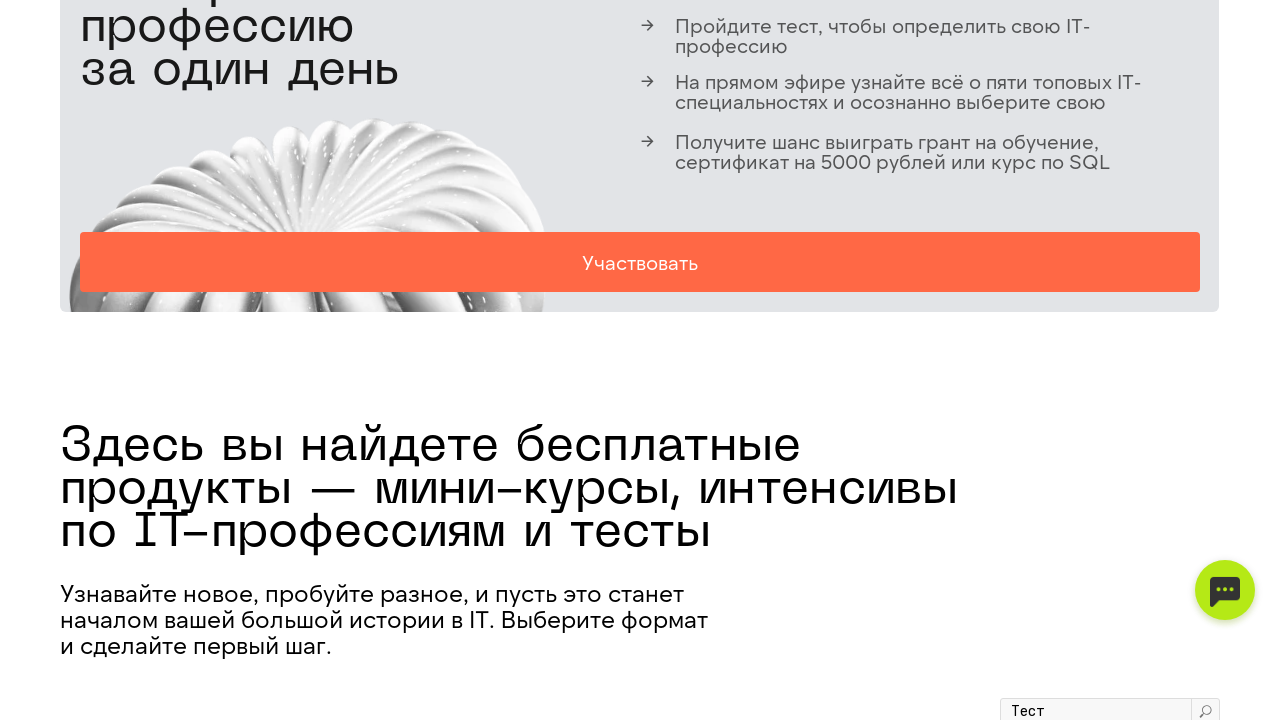

Pressed Enter to submit search query on input[name='query']
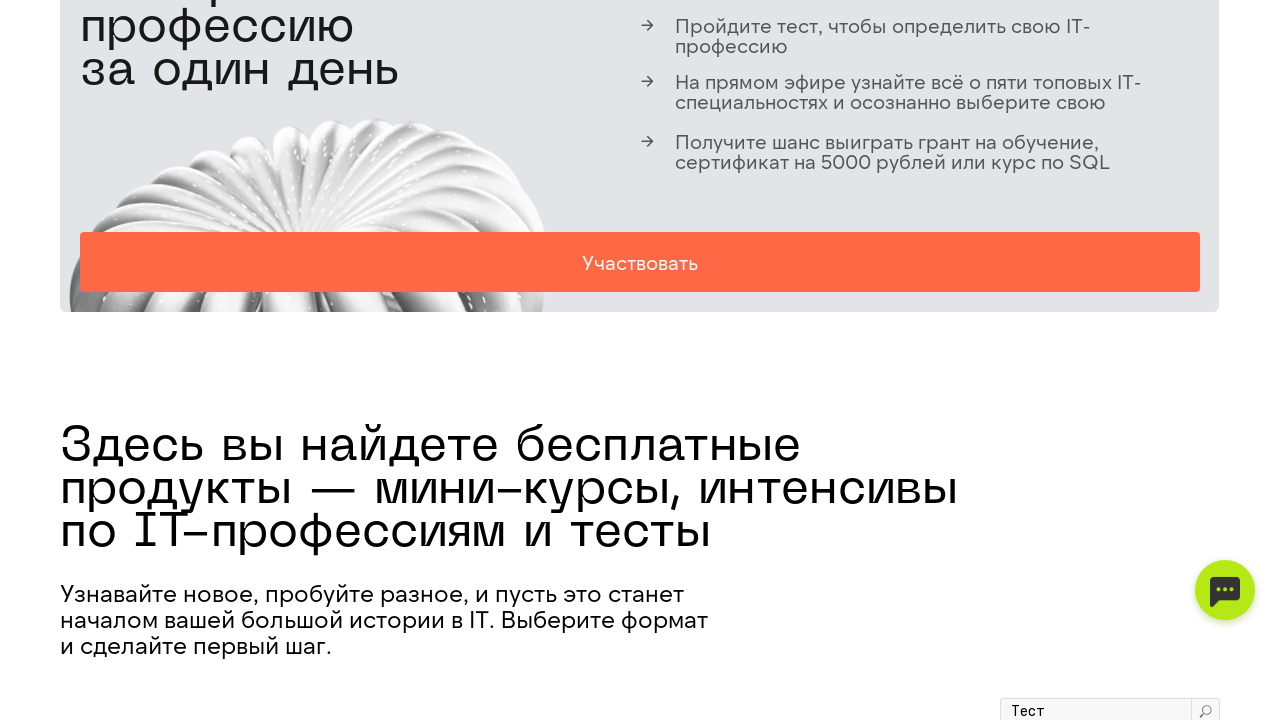

Search results page loaded (domcontentloaded state)
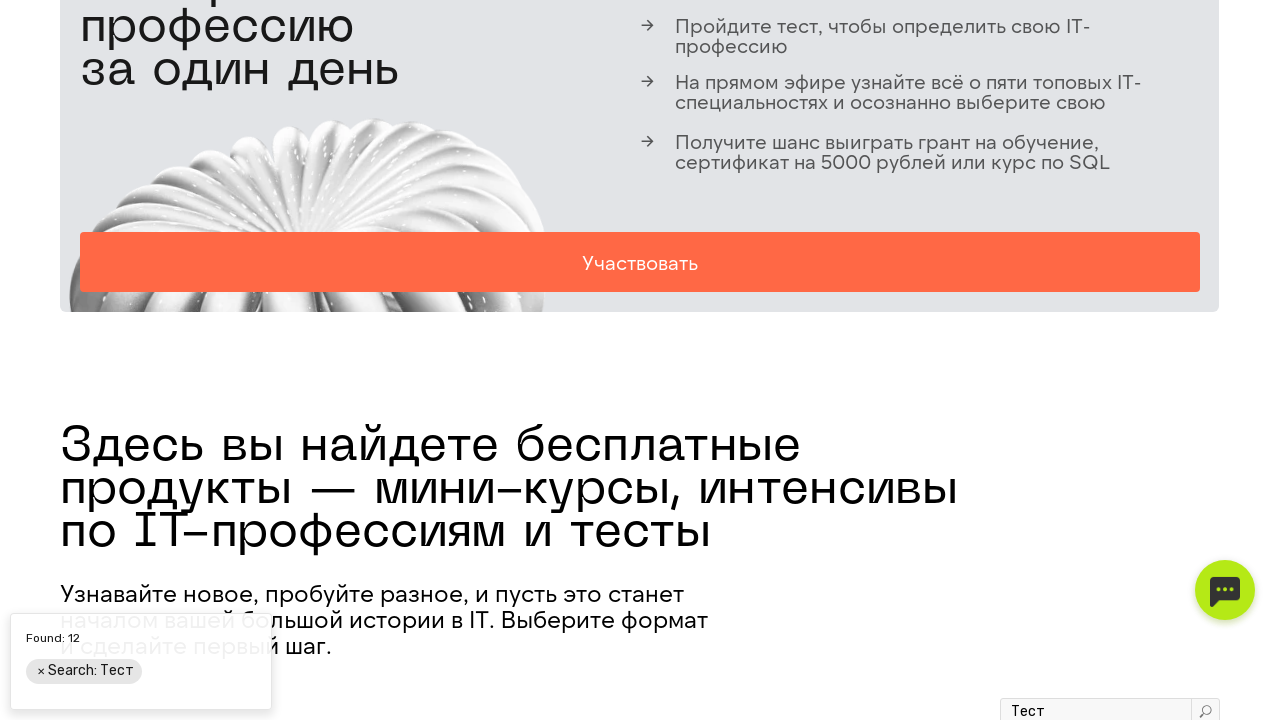

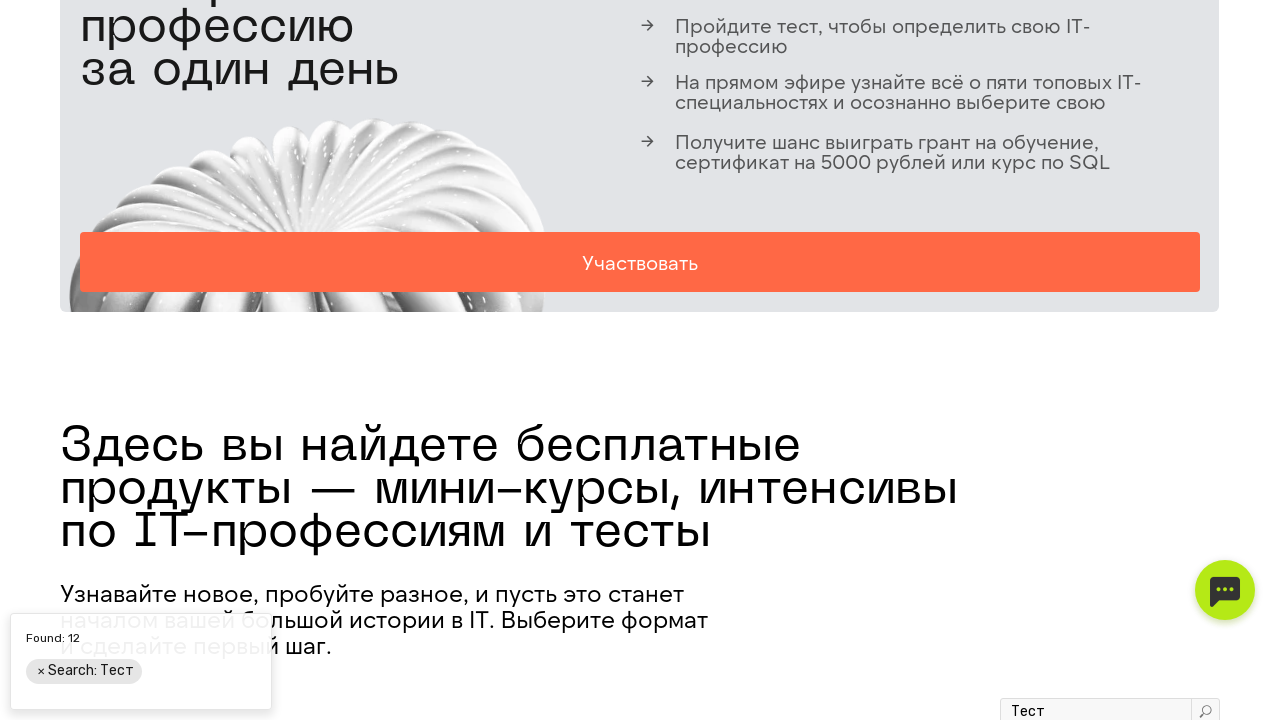